Tests a slow calculator web application by performing a subtraction operation (9-5) and verifying the result equals 4

Starting URL: https://bonigarcia.dev/selenium-webdriver-java/slow-calculator.html

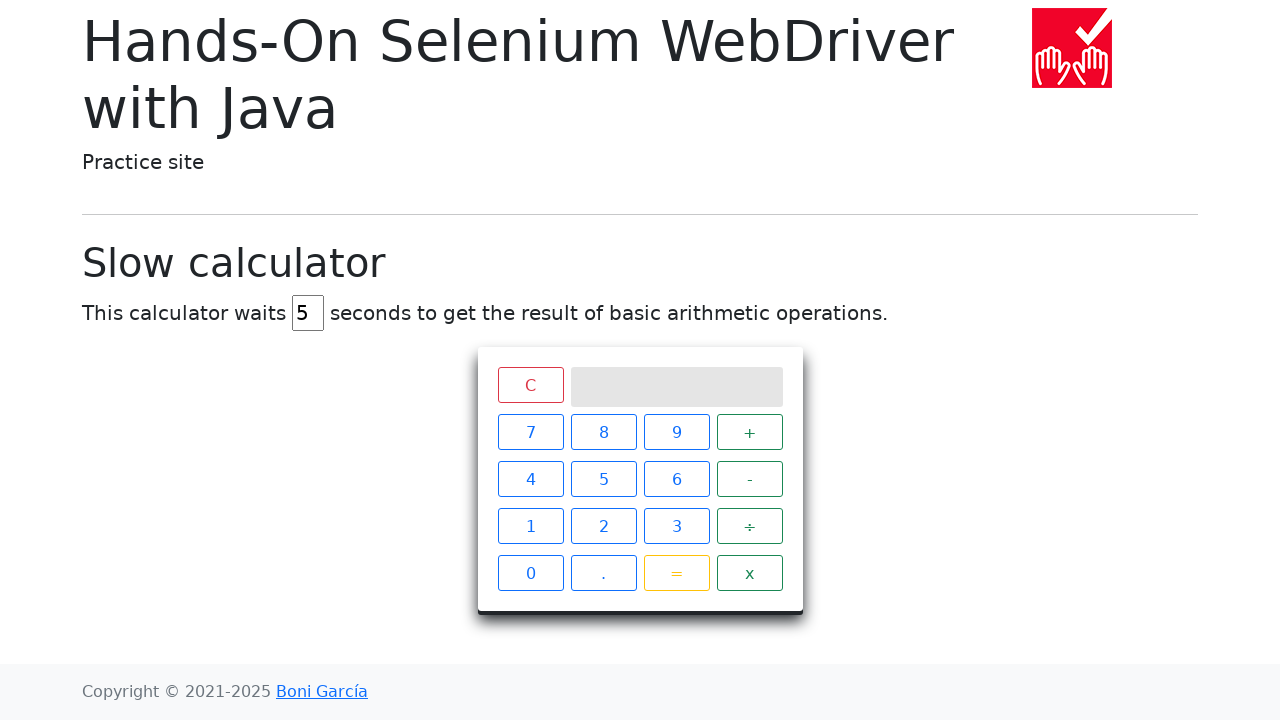

Clicked number 9 on calculator at (676, 432) on xpath=//span[.='9']
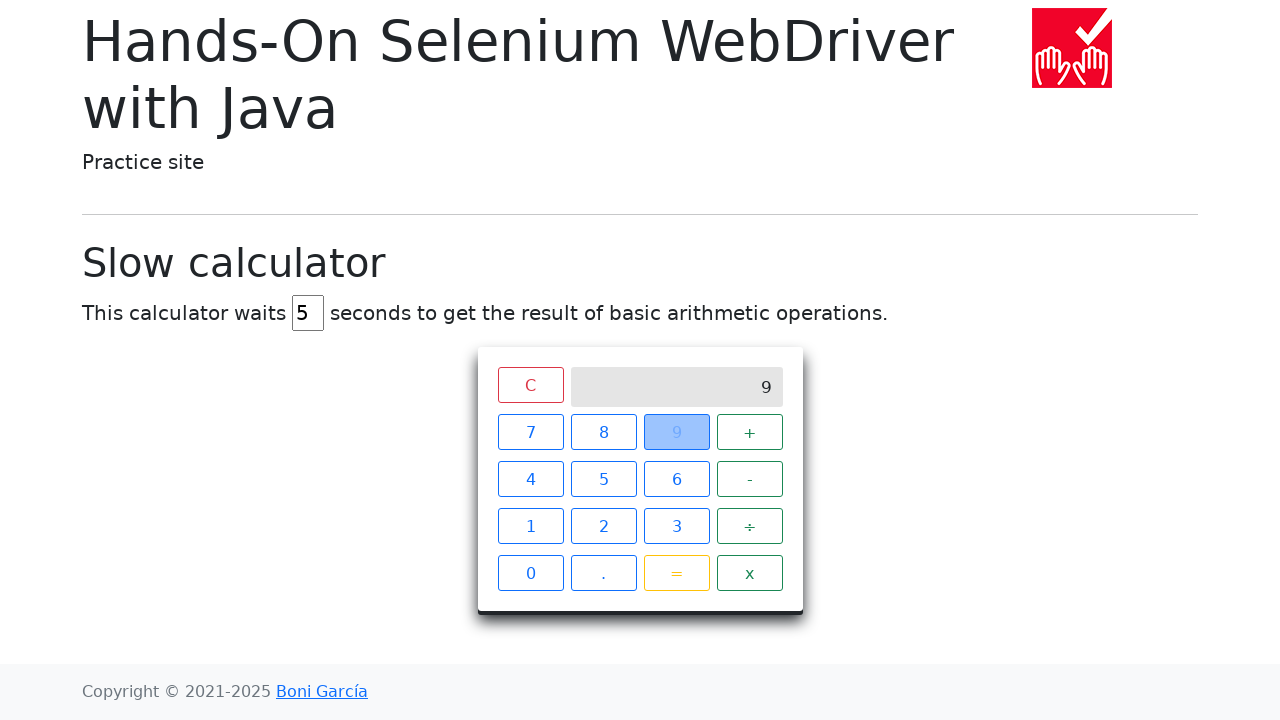

Clicked minus operator at (750, 479) on xpath=//span[.='-']
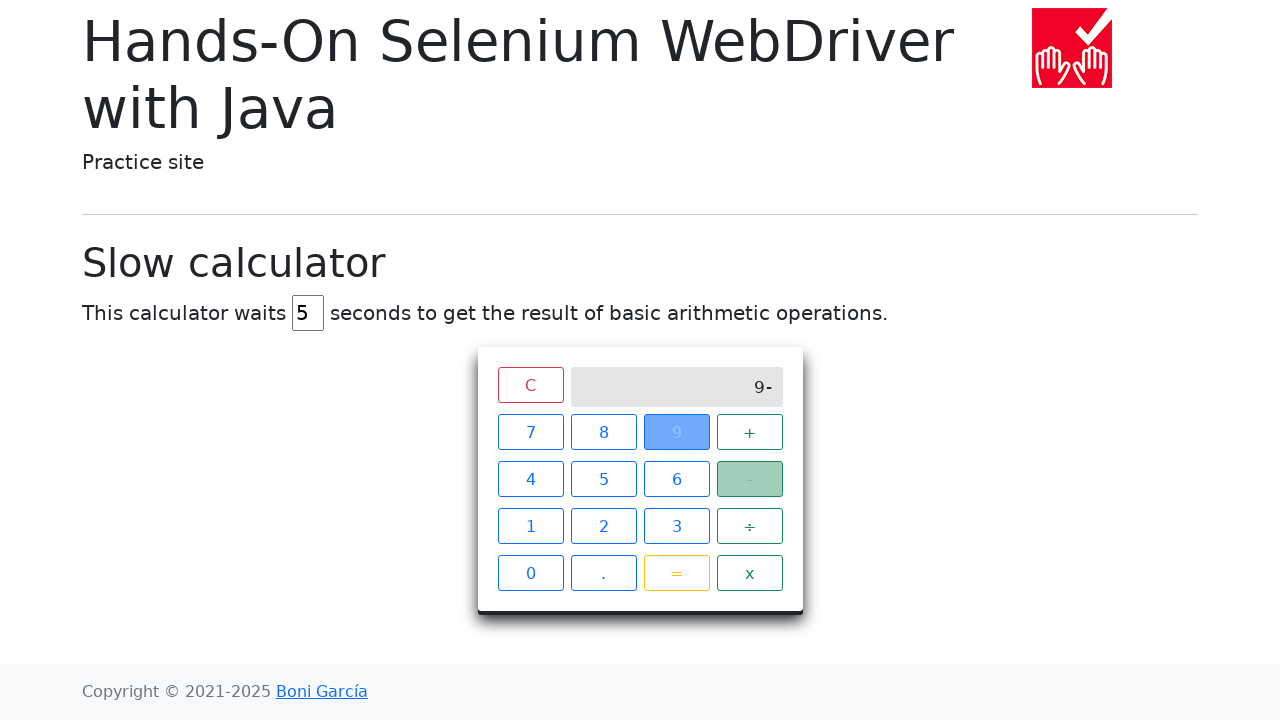

Clicked number 5 on calculator at (604, 479) on xpath=//span[.='5']
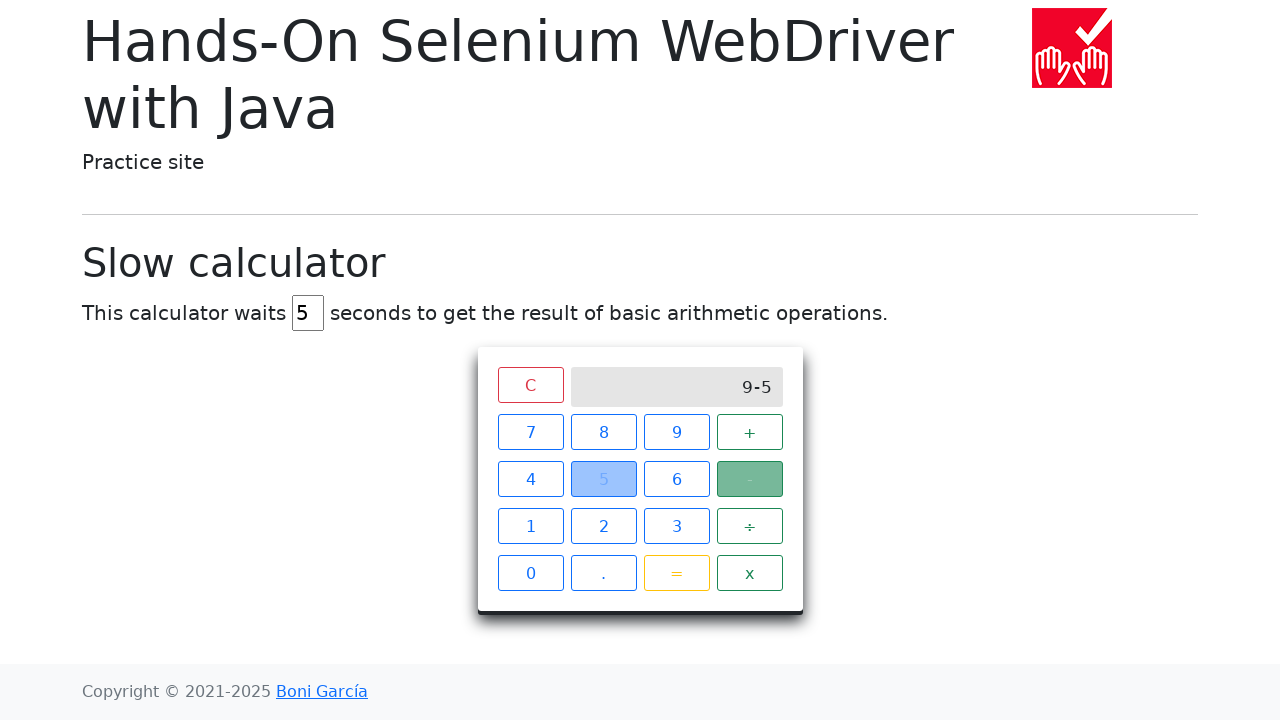

Clicked equals button to perform calculation at (676, 573) on xpath=//span[.='=']
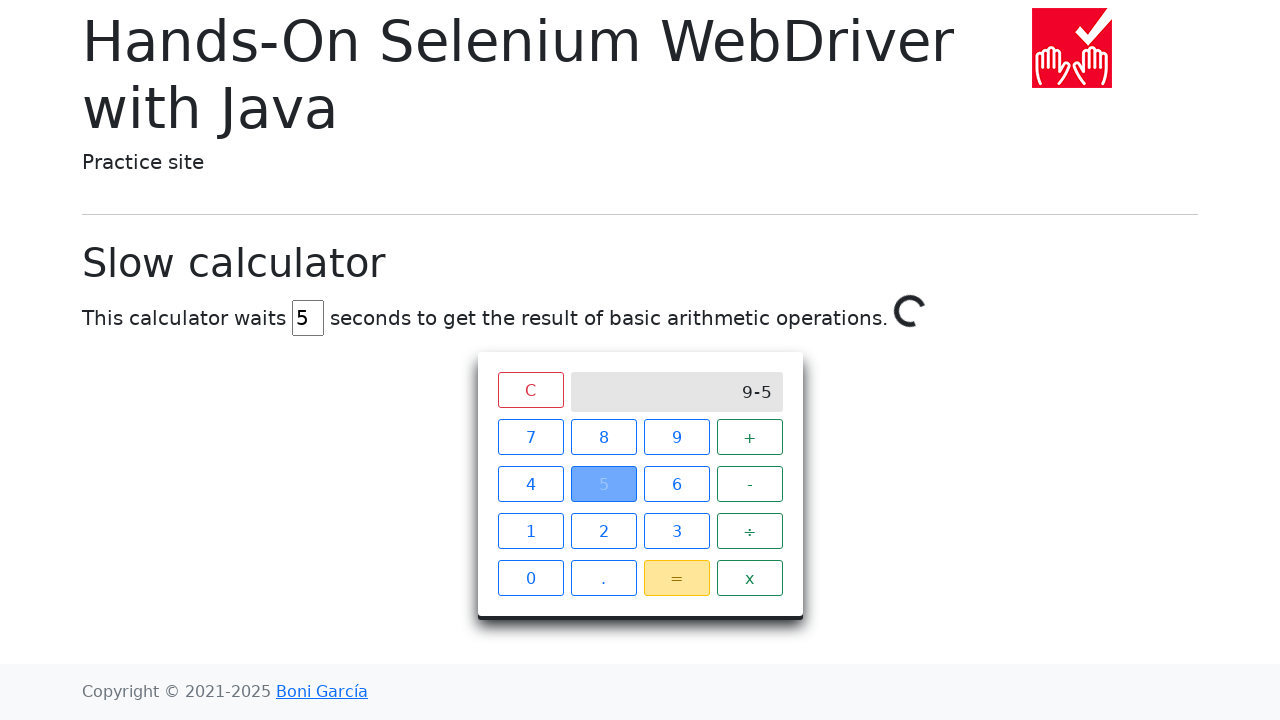

Waited for calculator result to display '4'
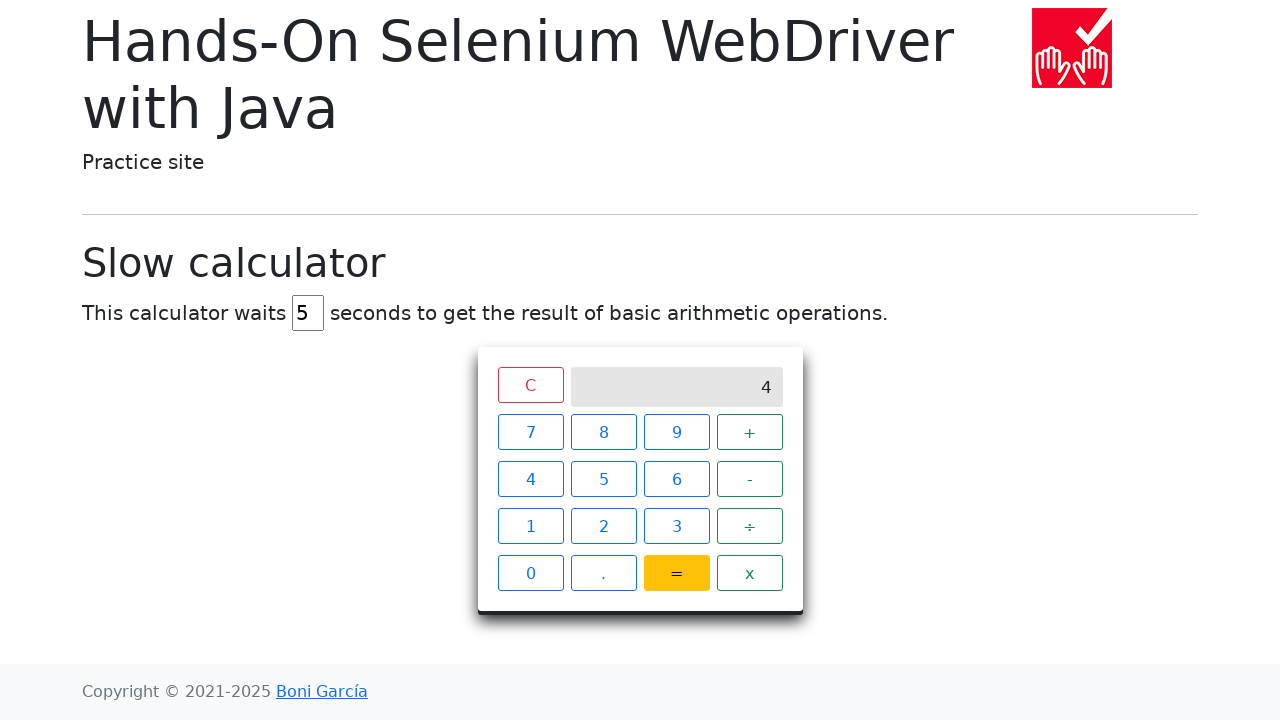

Verified calculator result equals 4
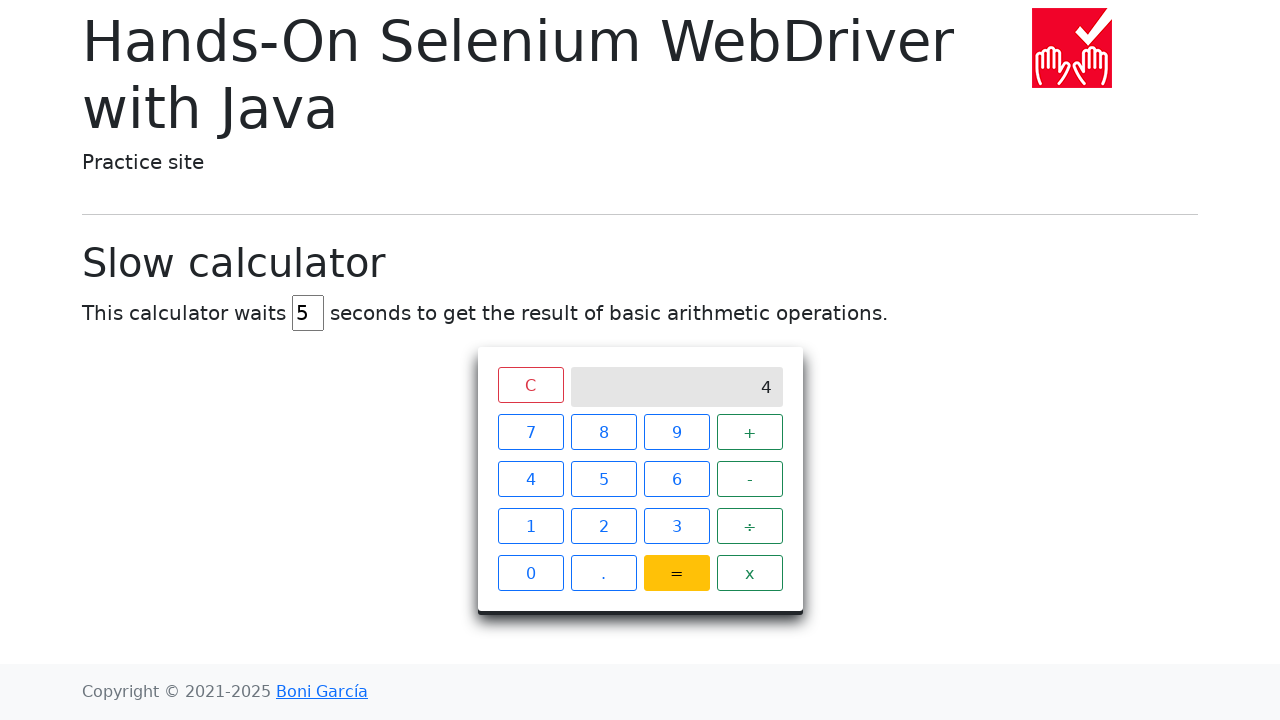

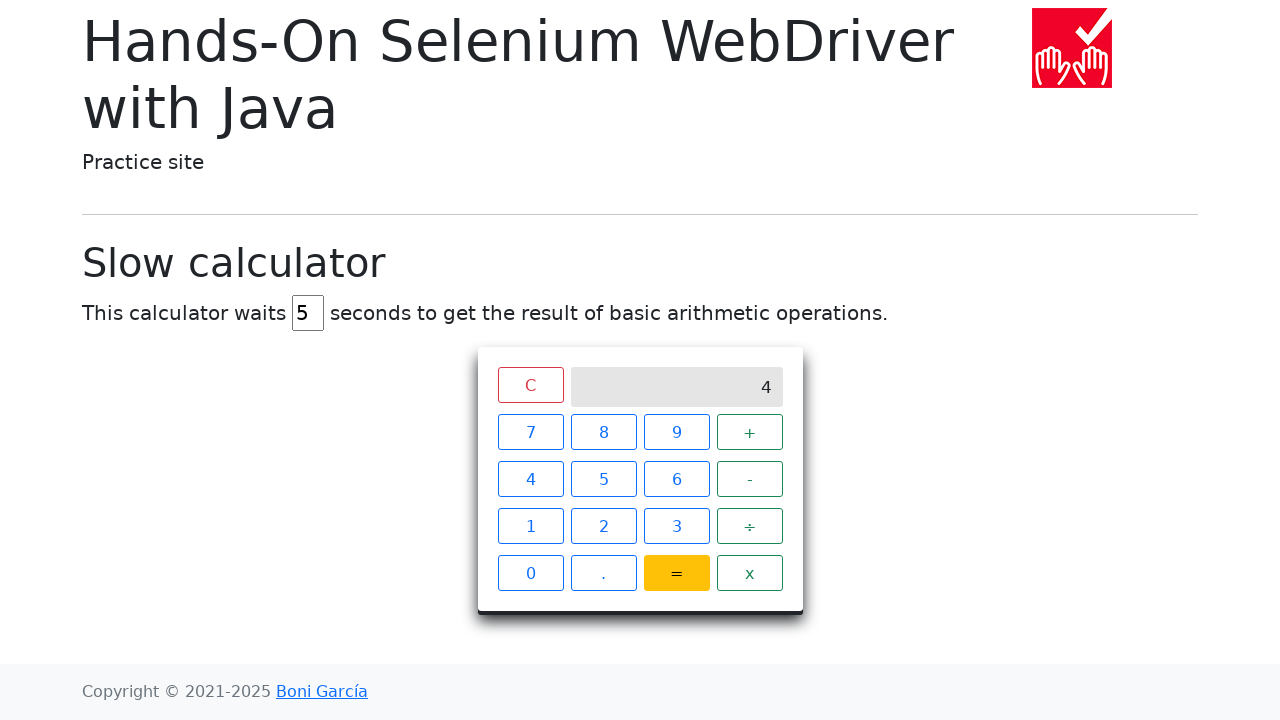